Tests checkbox functionality by clicking on checkboxes to toggle their state

Starting URL: http://the-internet.herokuapp.com/

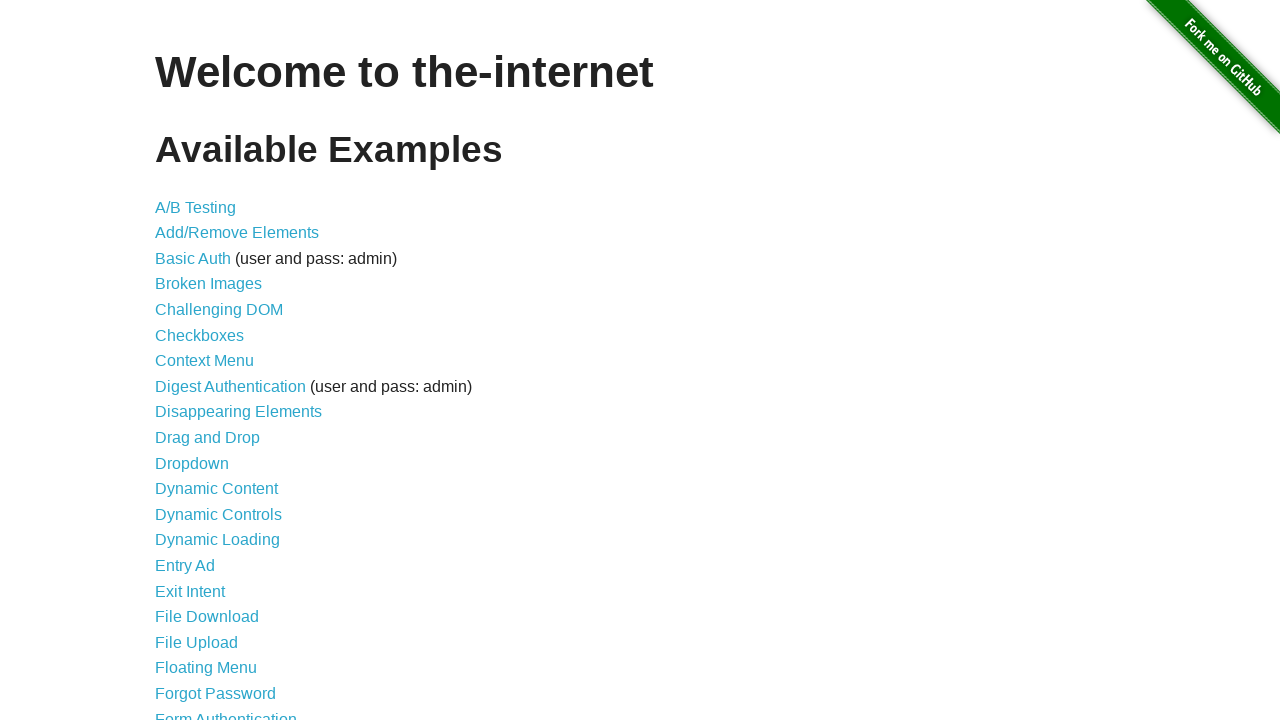

Clicked on Checkboxes link to navigate to checkboxes page at (200, 335) on text=Checkboxes
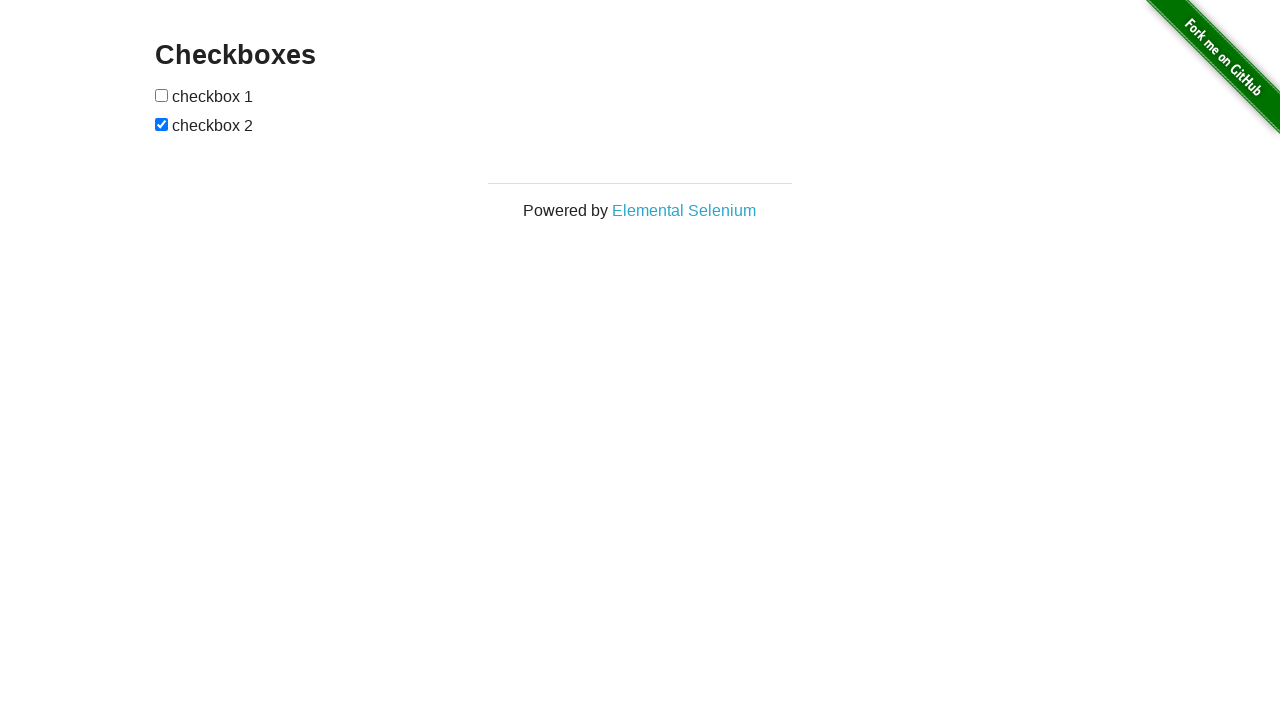

Clicked first checkbox to toggle its state at (162, 95) on #checkboxes > input[type='checkbox']:nth-child(1)
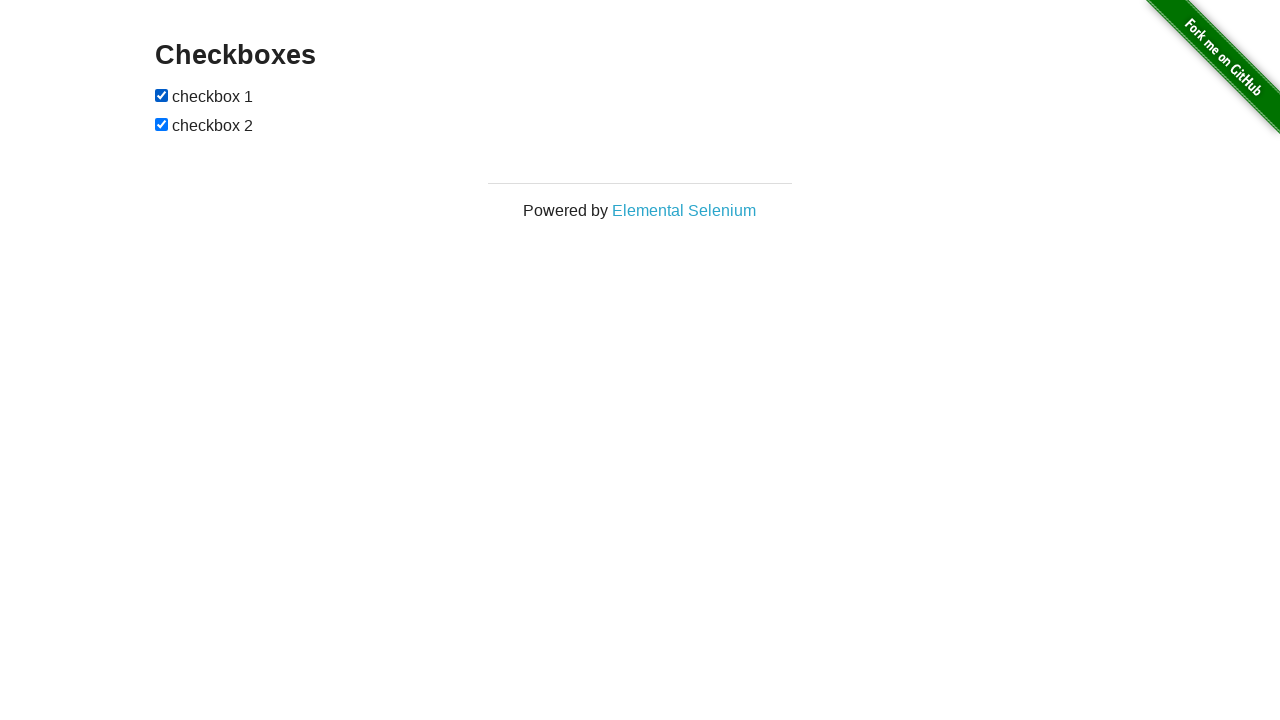

Clicked second checkbox to toggle its state at (162, 124) on #checkboxes > input[type='checkbox']:nth-child(3)
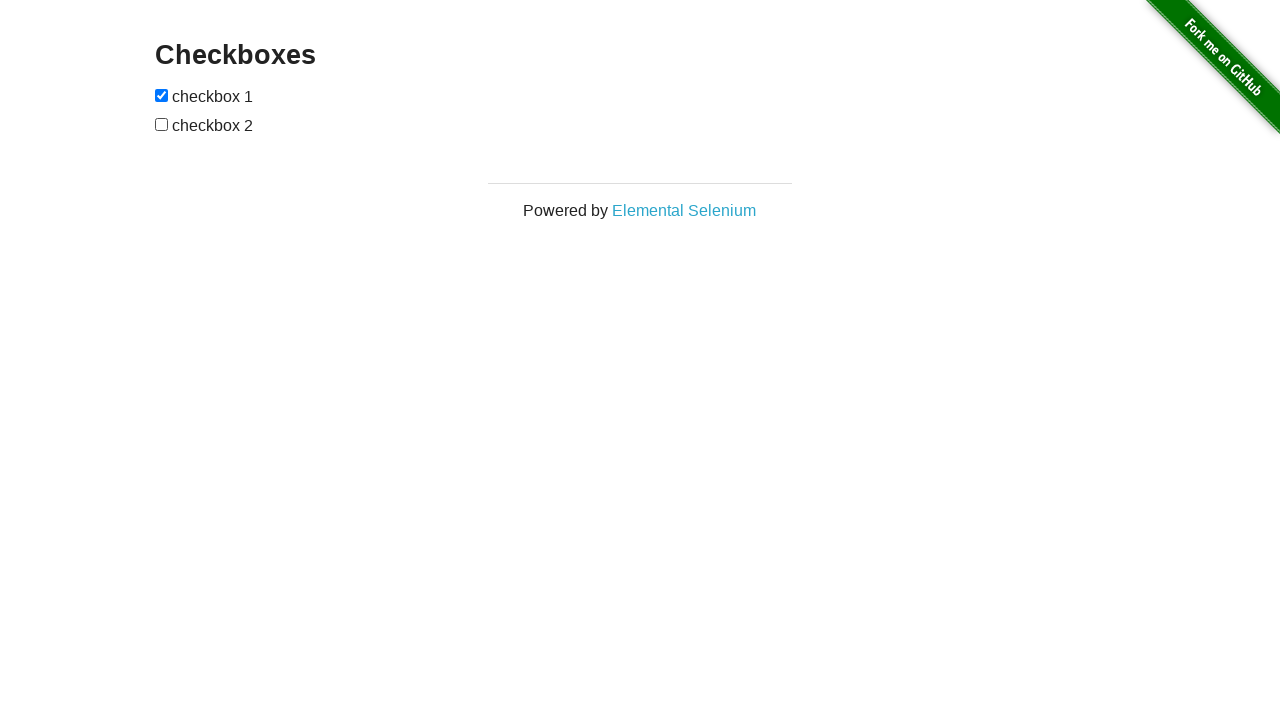

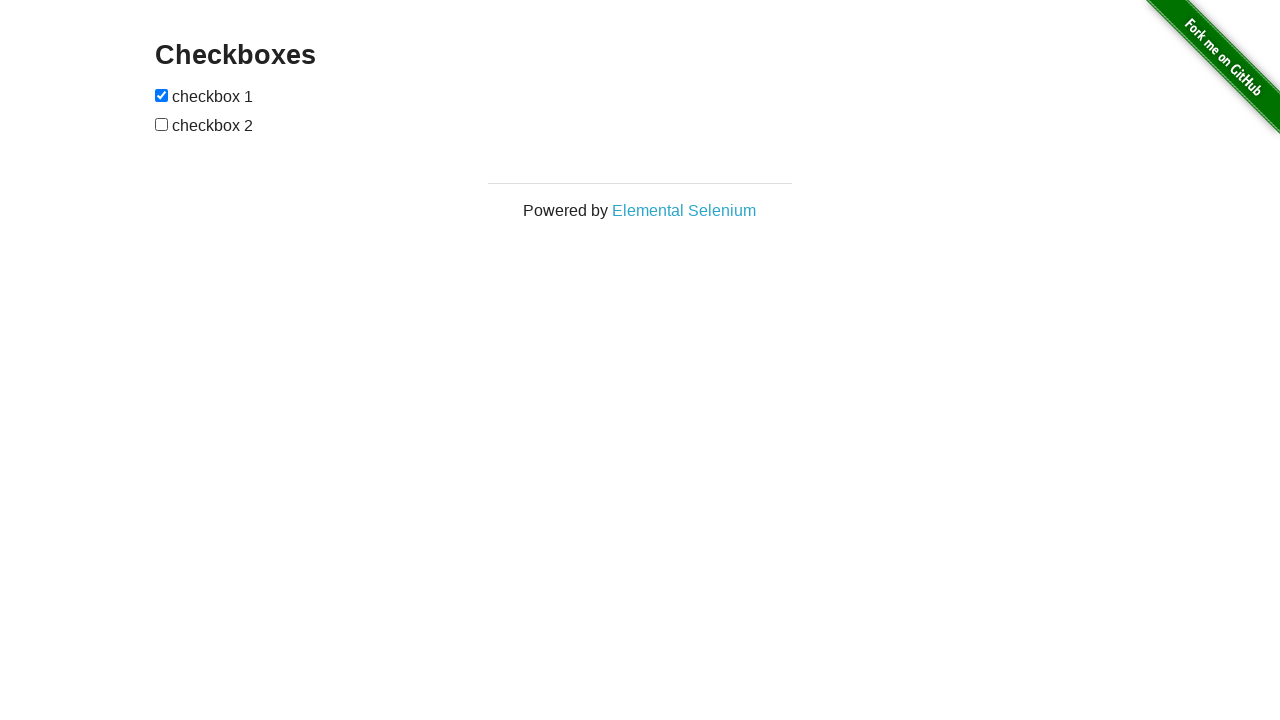